Simple smoke test that navigates to the shop homepage and verifies it loads by checking the page title

Starting URL: https://shop.one-shore.com

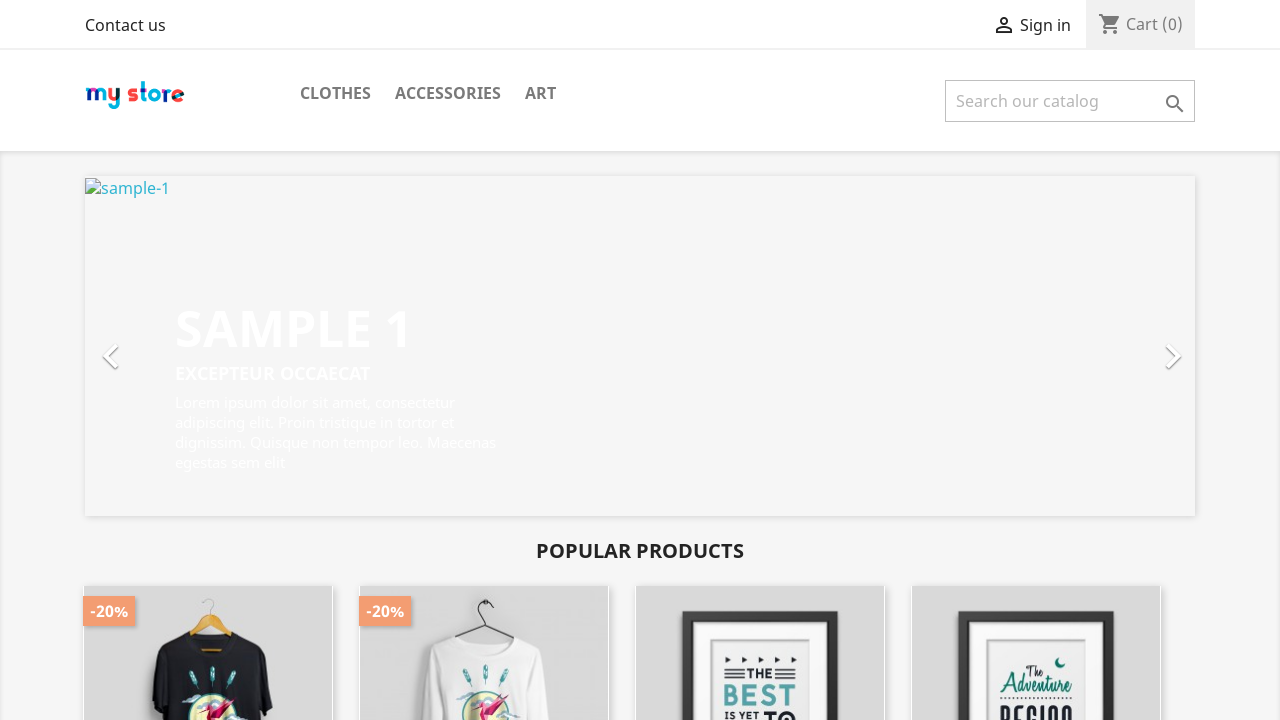

Waited for page DOM content to load
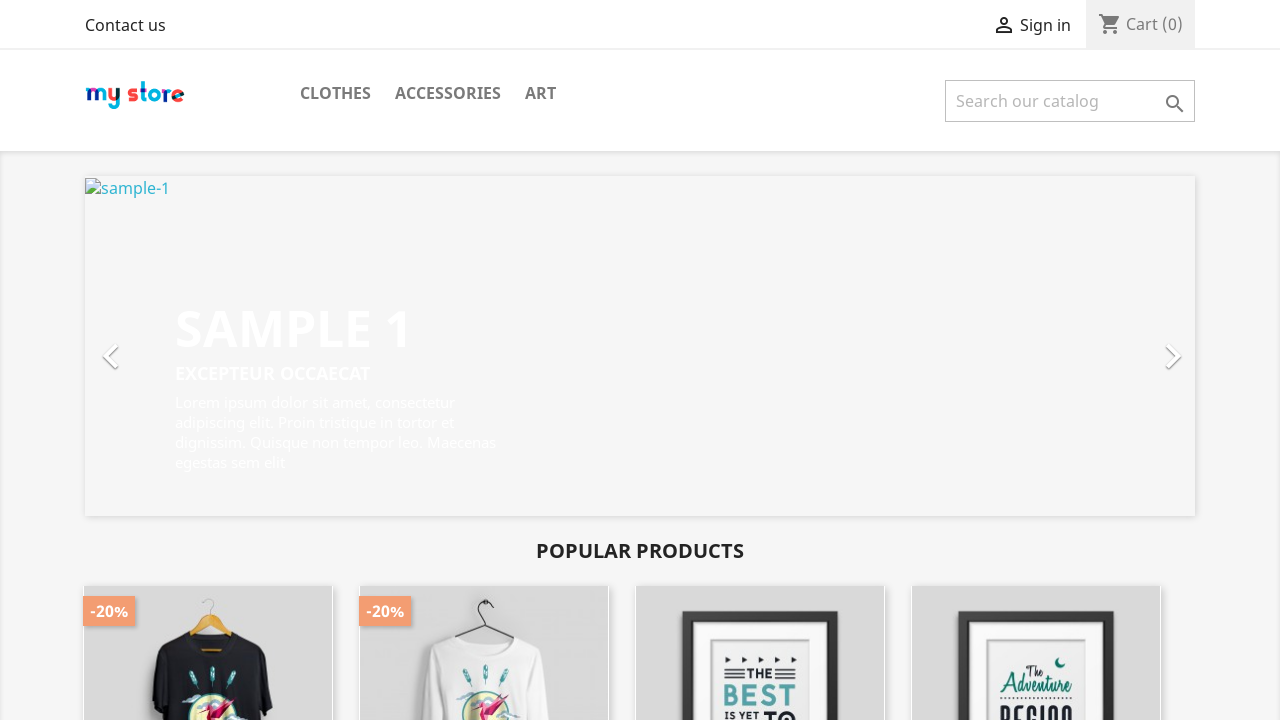

Verified page title is not empty - shop homepage loaded successfully
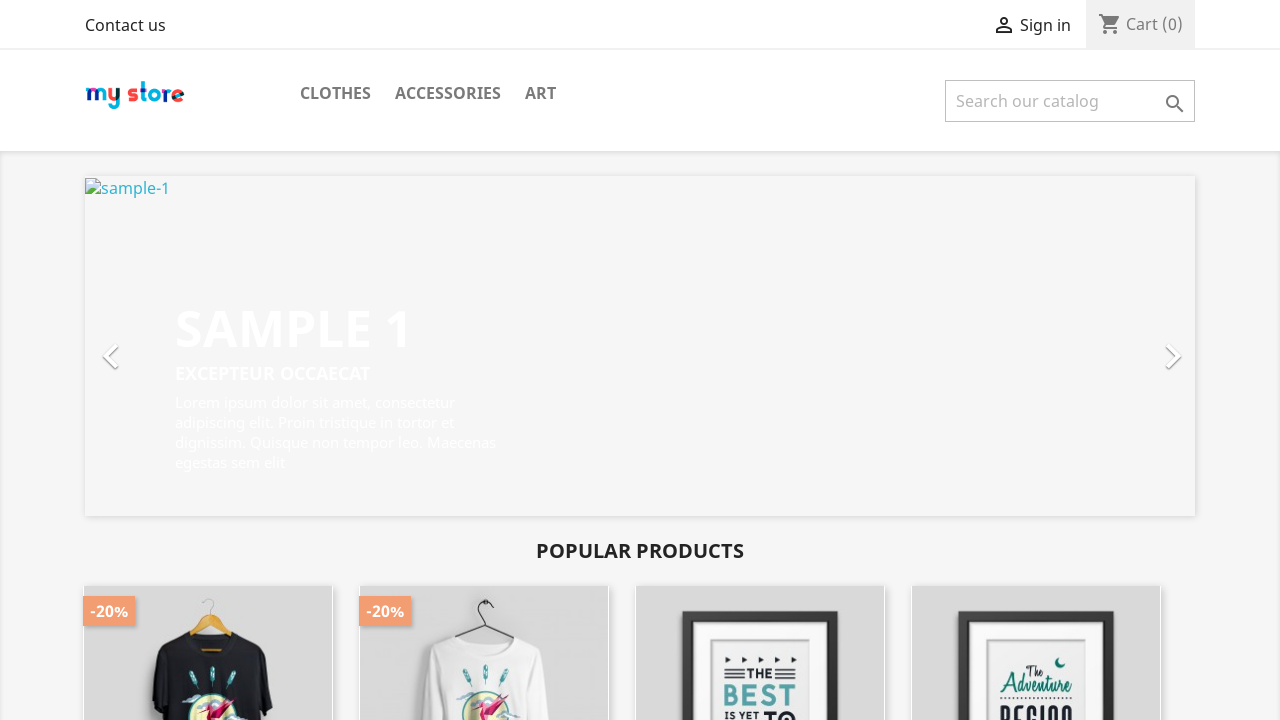

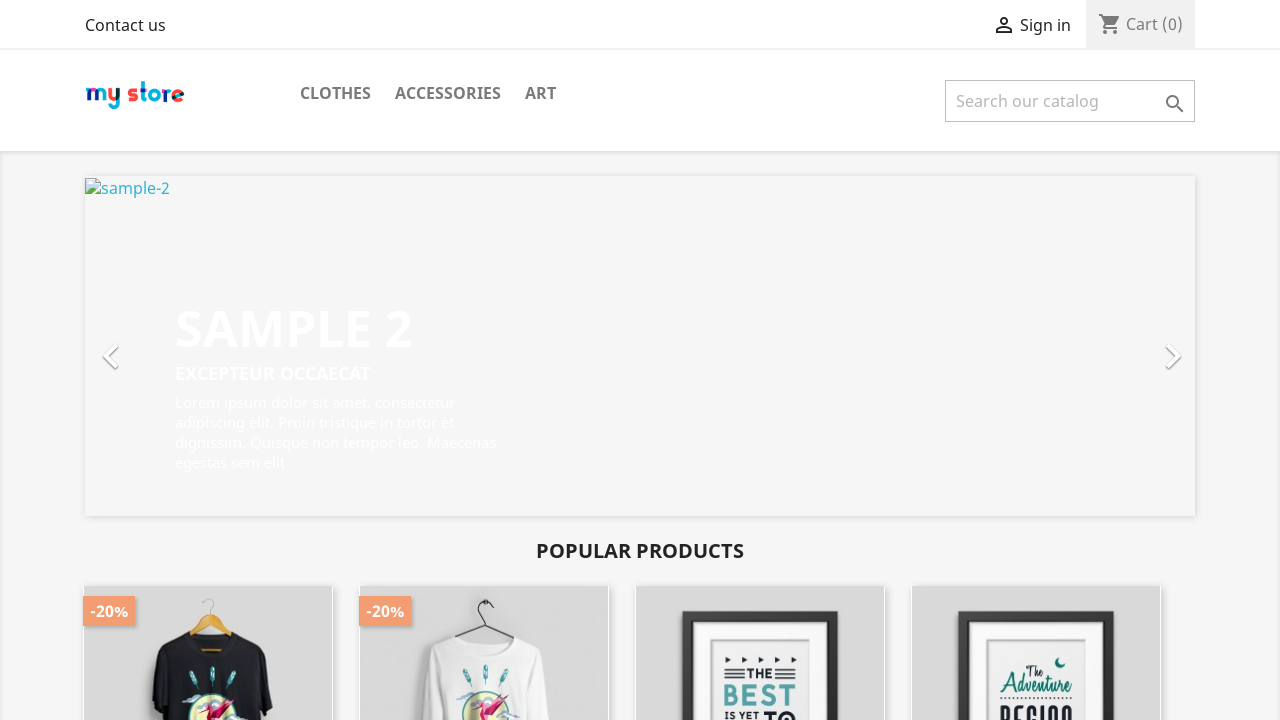